Opens GoDaddy website and validates the page title, URL, and verifies title is present in page source

Starting URL: https://www.godaddy.com/

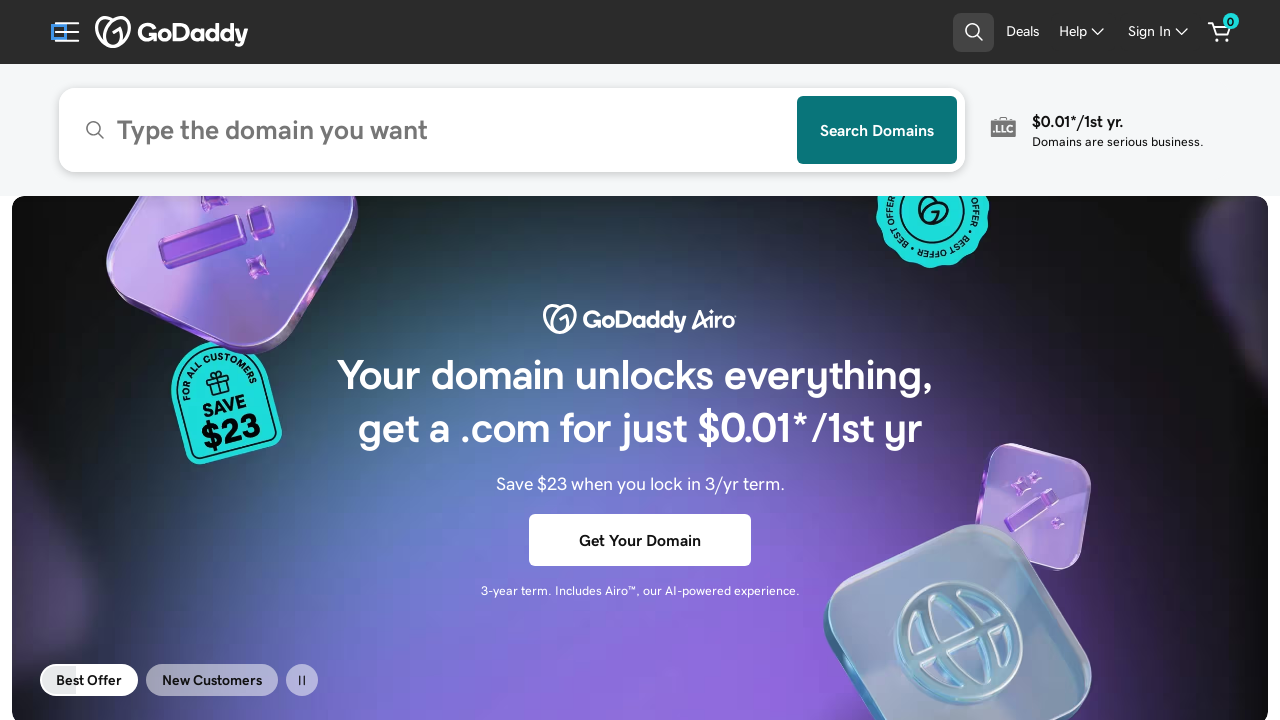

Waited for page to load (domcontentloaded state)
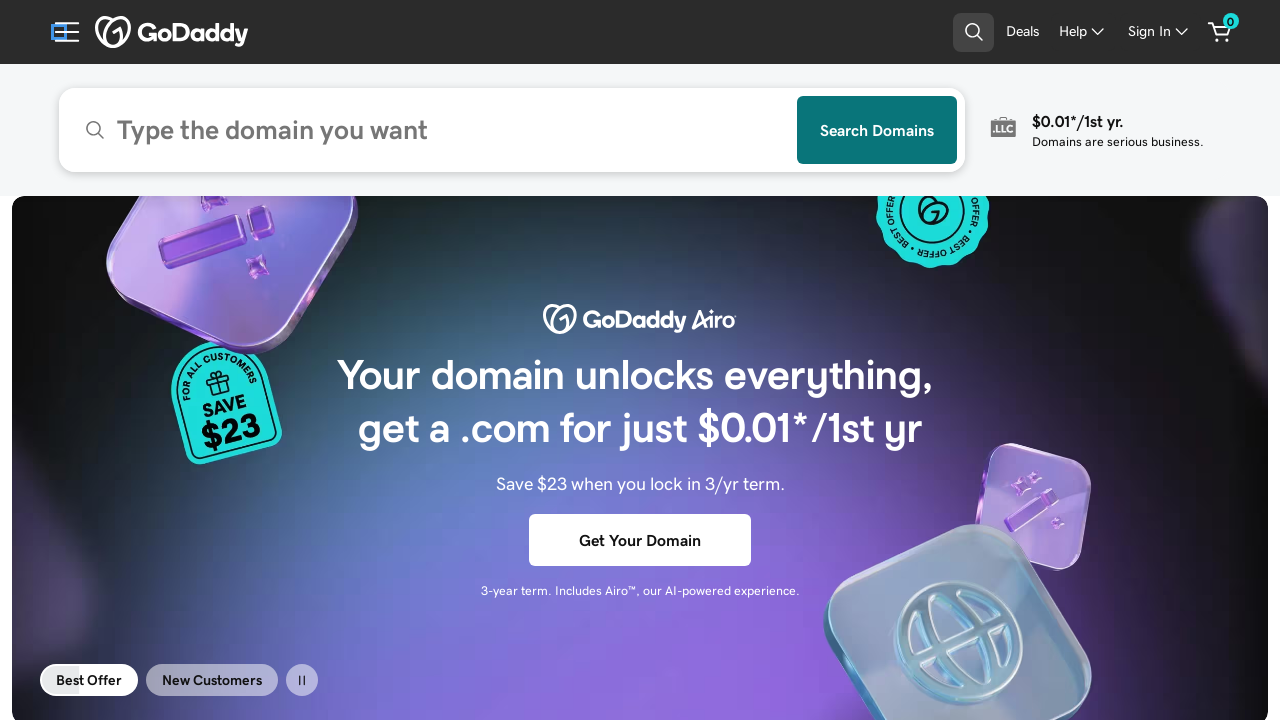

Retrieved page title: 'GoDaddy Official Site: Get a Domain & Launch Your Website.'
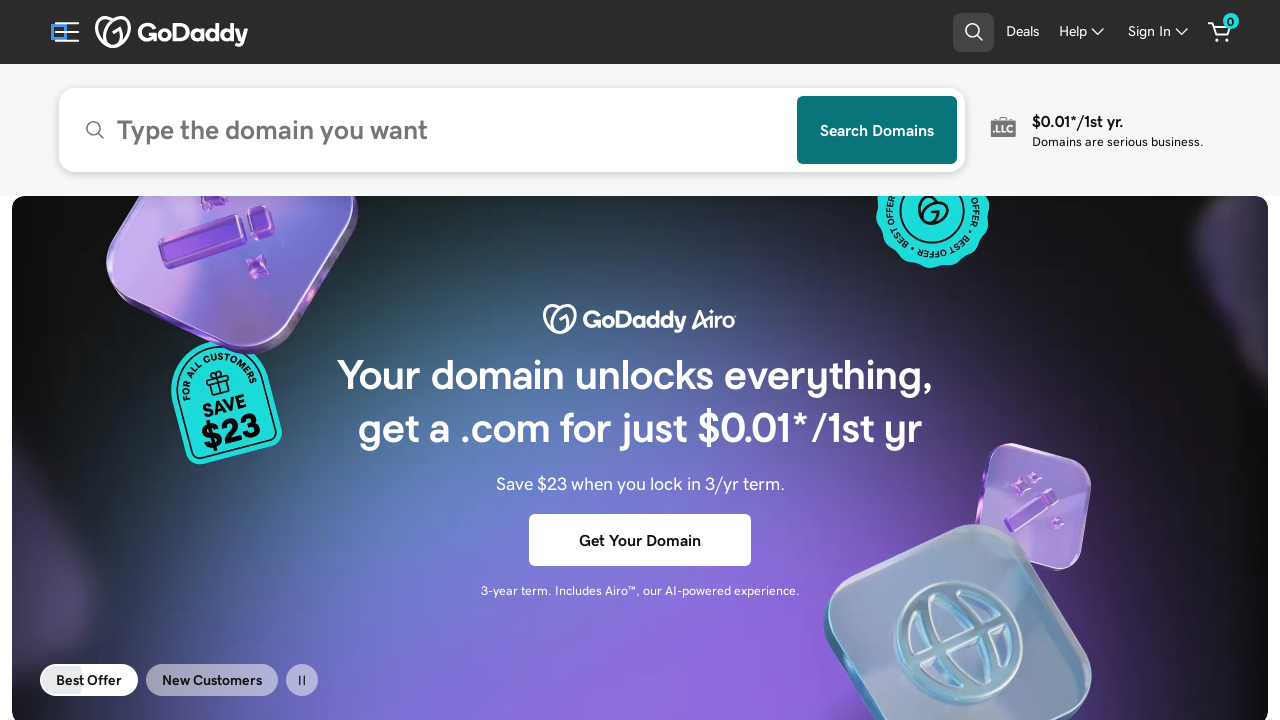

Retrieved current URL: 'https://www.godaddy.com/'
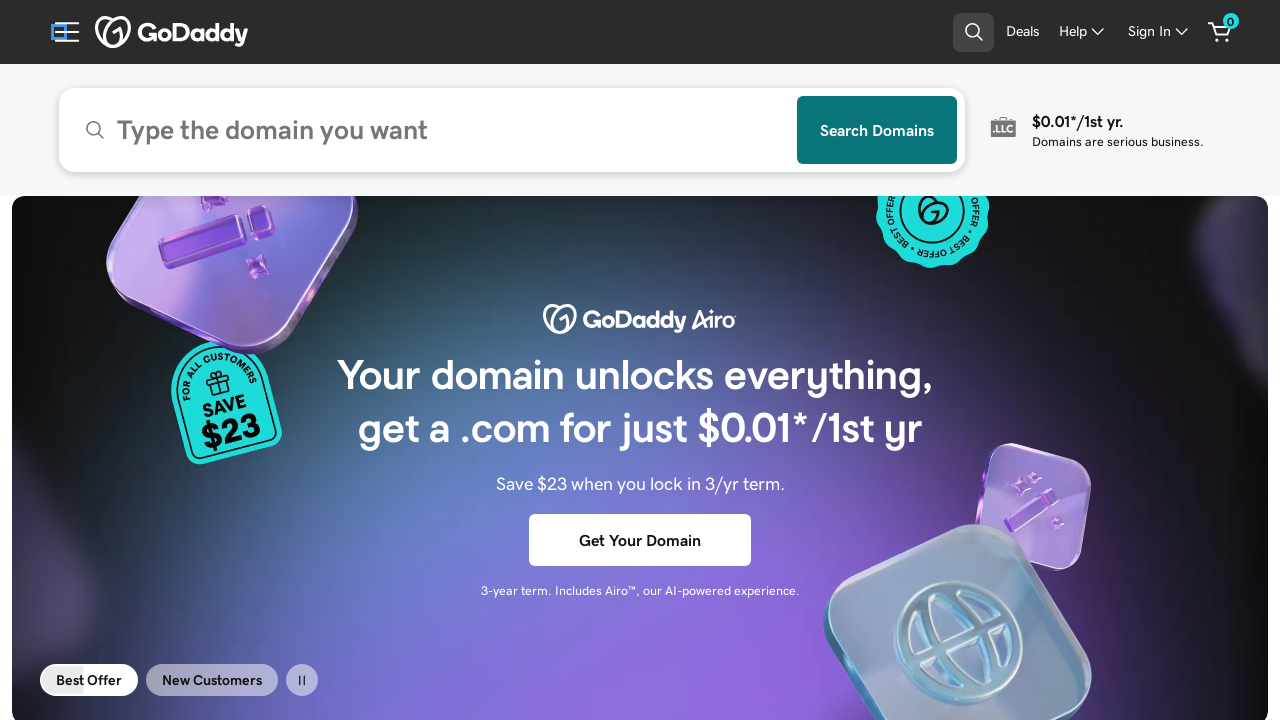

Retrieved page source and verified title is present in page content
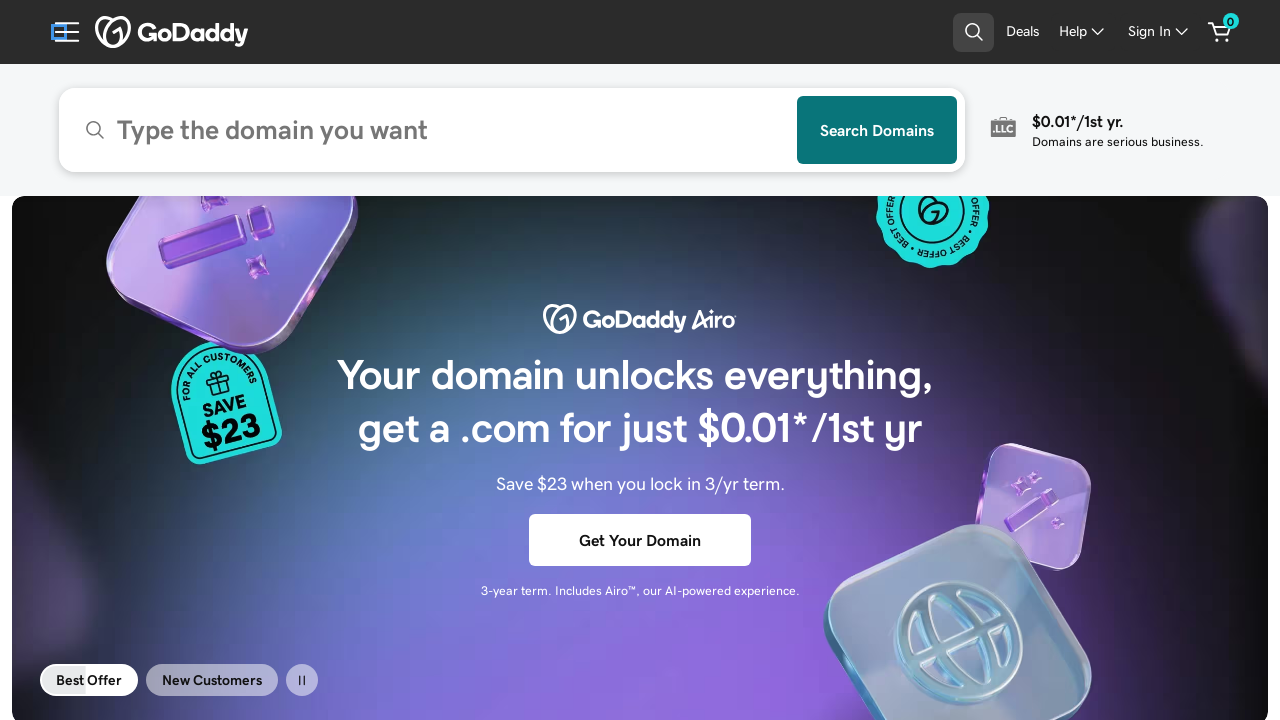

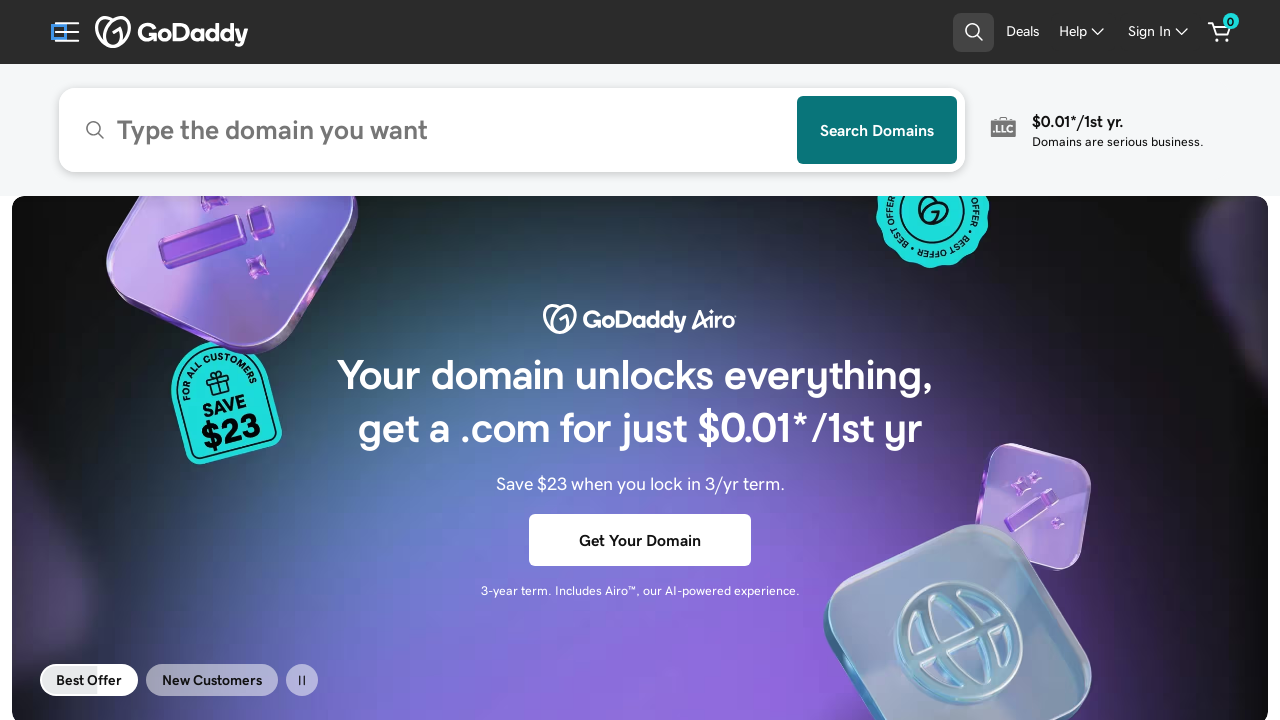